Tests a hangman game by clicking on various letter buttons (t, y, r, p, m, q) to simulate a user losing the game by choosing wrong letters.

Starting URL: https://andresbertone.github.io/MA-Ahorcado/

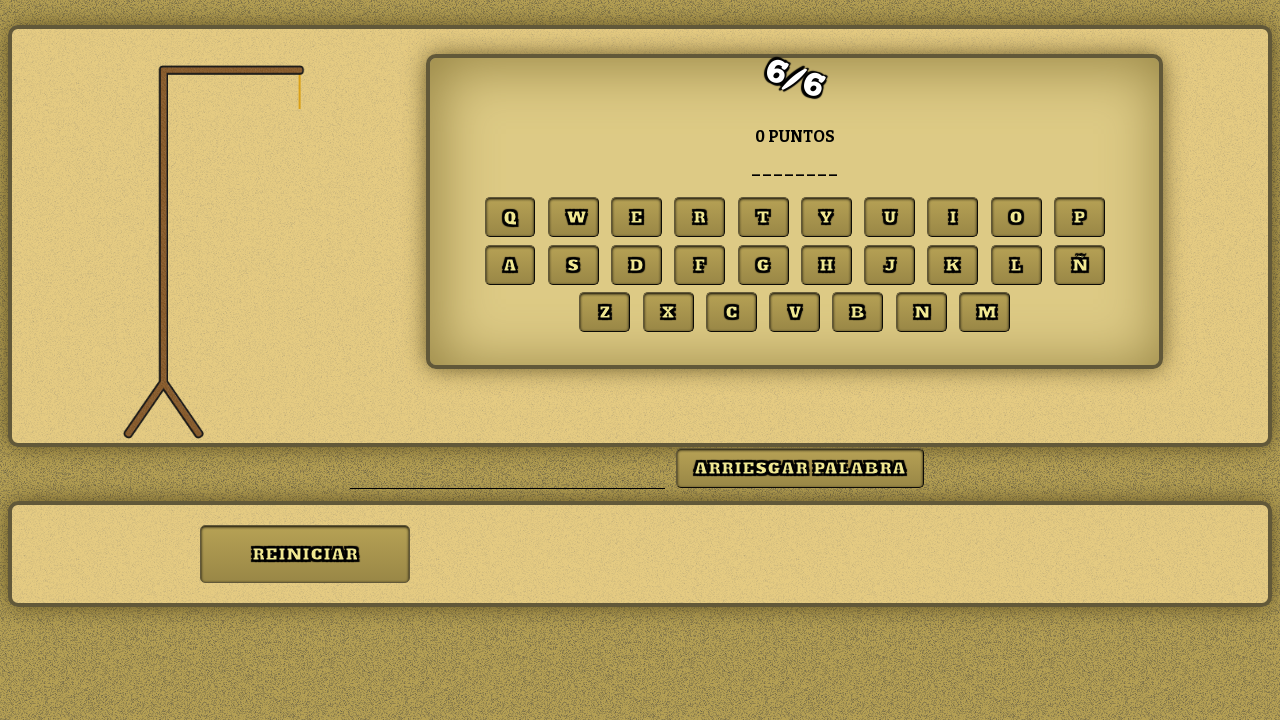

Hangman game loaded and keyboard selector found
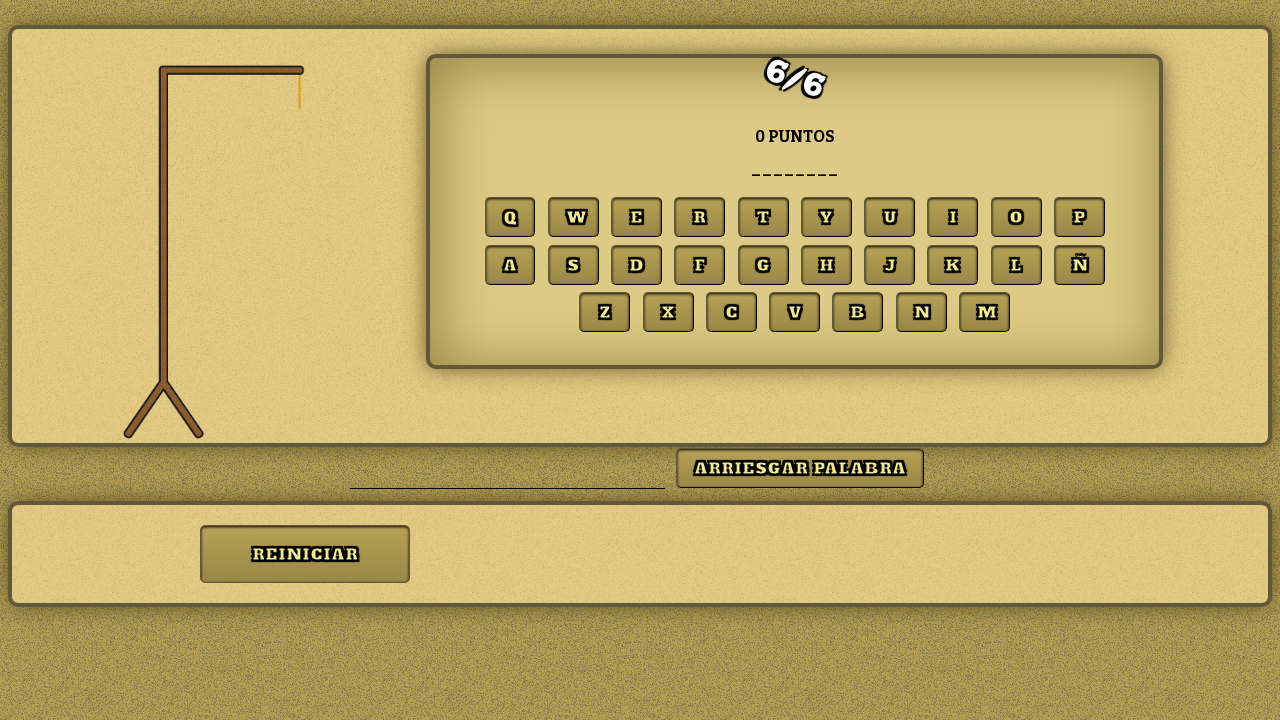

Clicked letter 't' - wrong guess at (763, 217) on #teclat
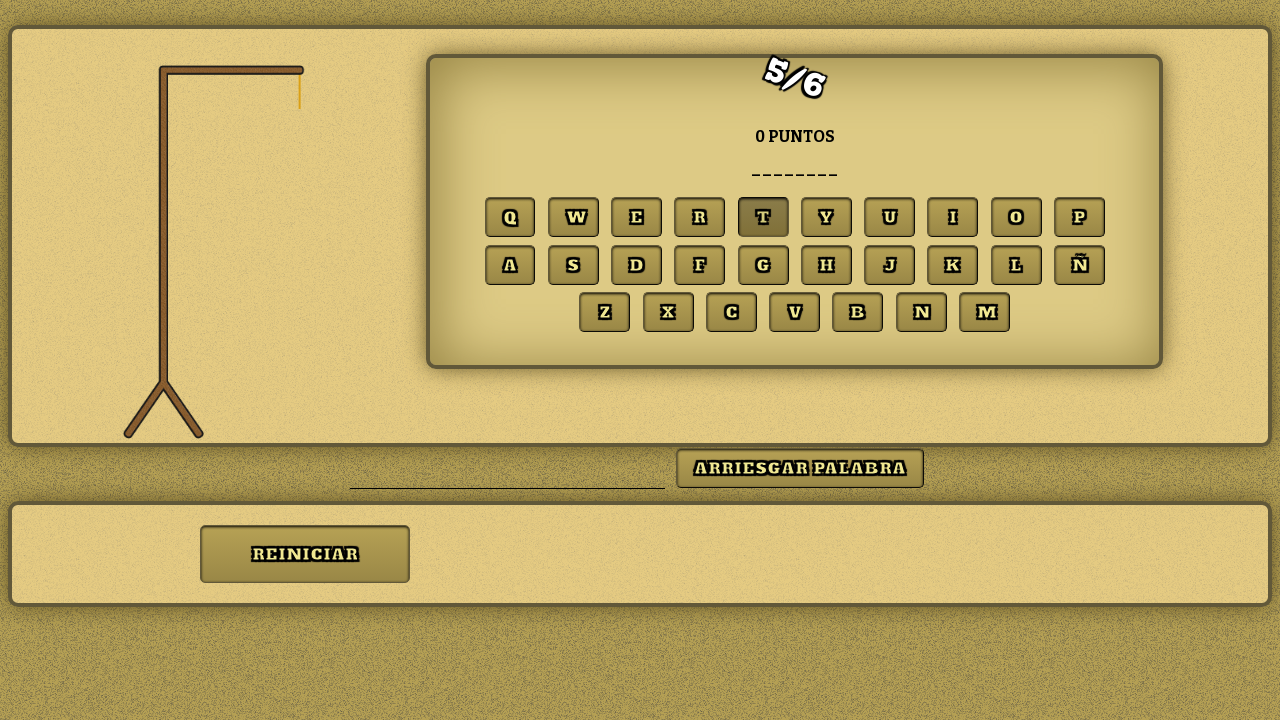

Clicked letter 'y' - wrong guess at (826, 217) on #teclay
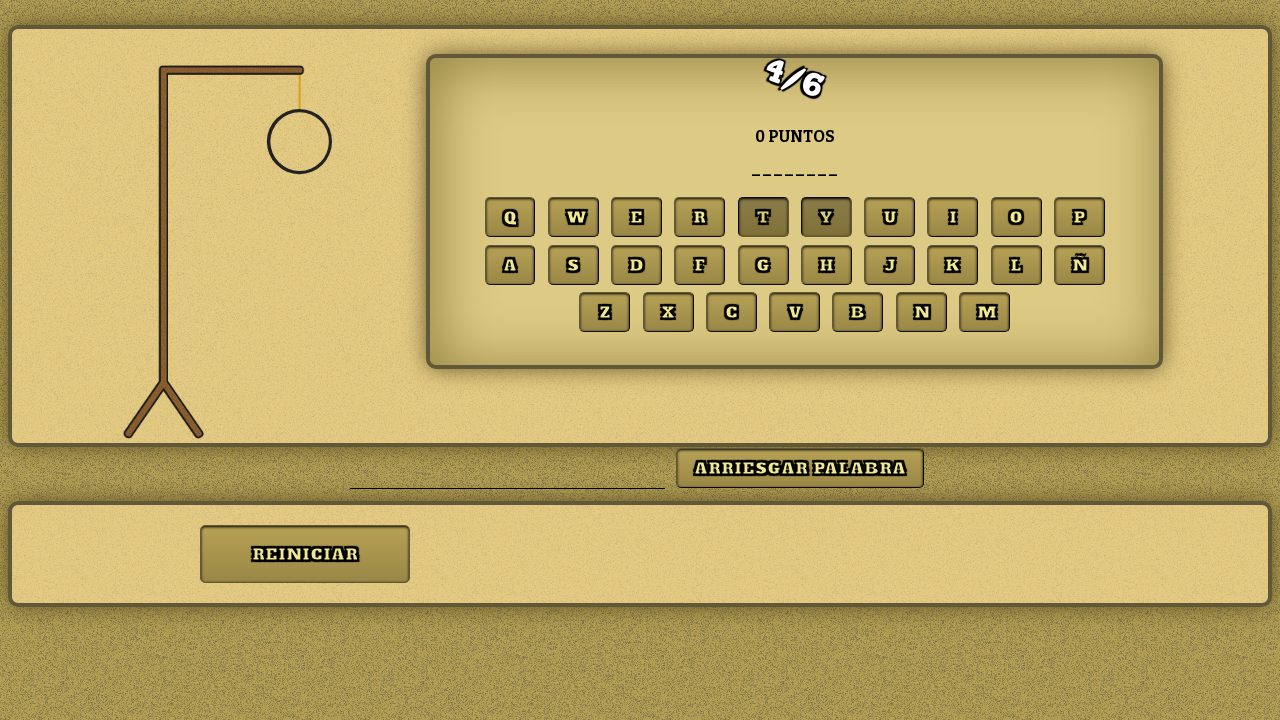

Clicked letter 'r' - wrong guess at (700, 217) on #teclar
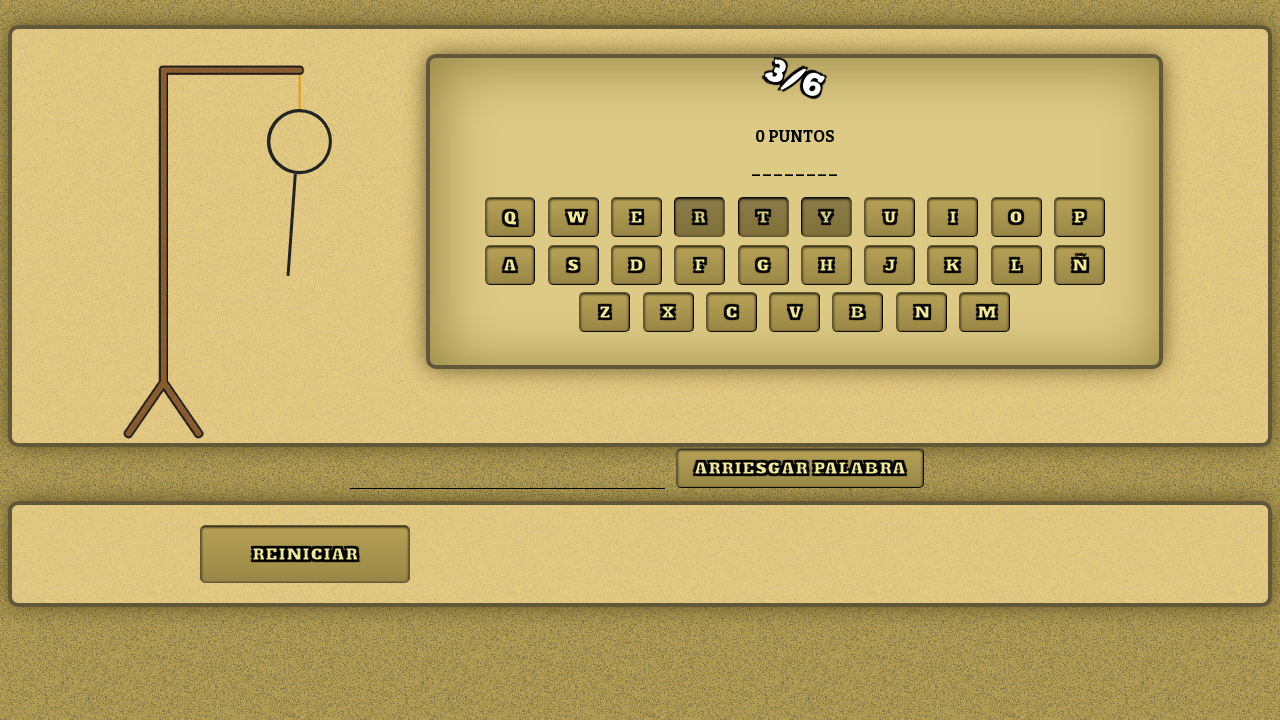

Clicked letter 'p' - wrong guess at (1079, 217) on #teclap
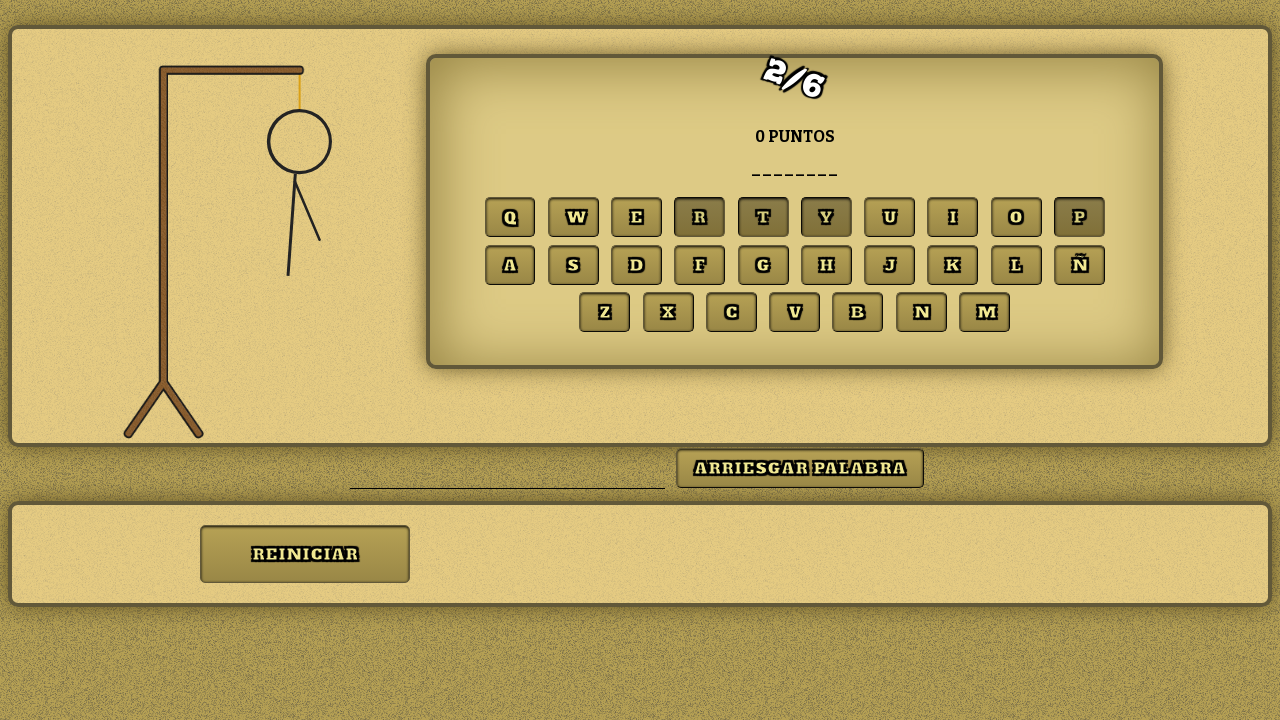

Clicked letter 'm' - wrong guess at (984, 312) on #teclam
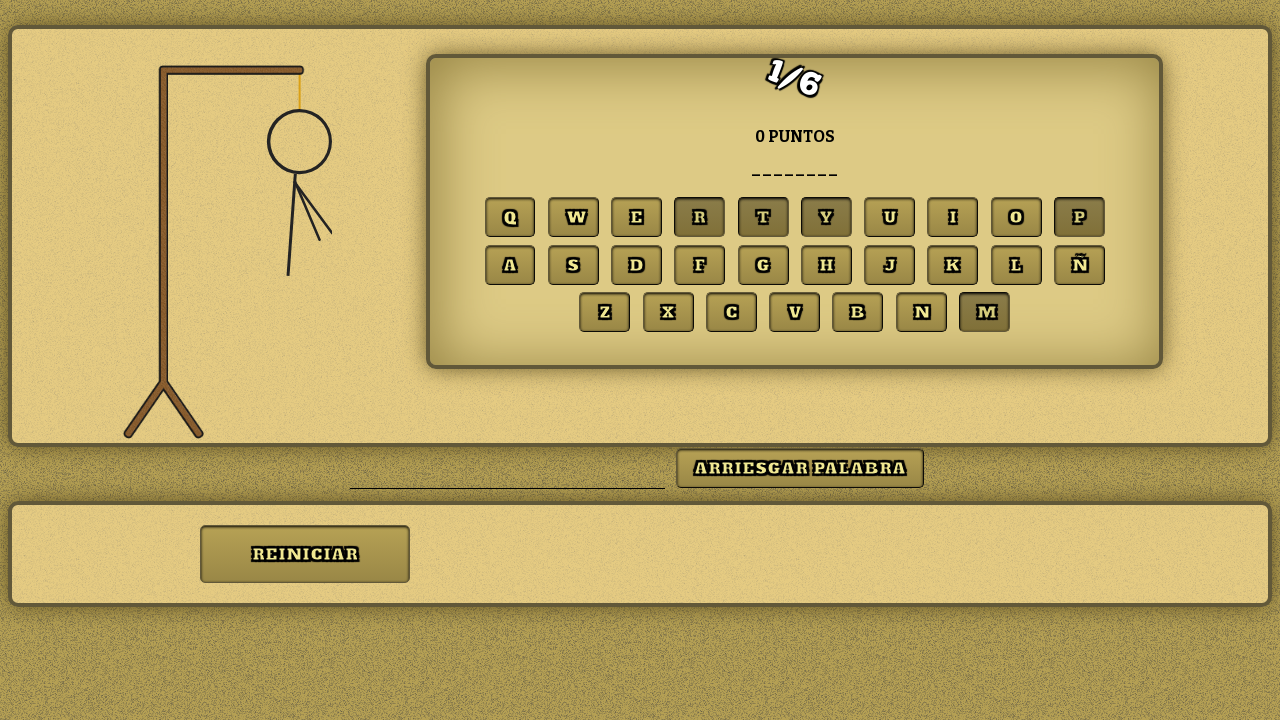

Clicked letter 'q' - wrong guess, user lost the game at (510, 217) on #teclaq
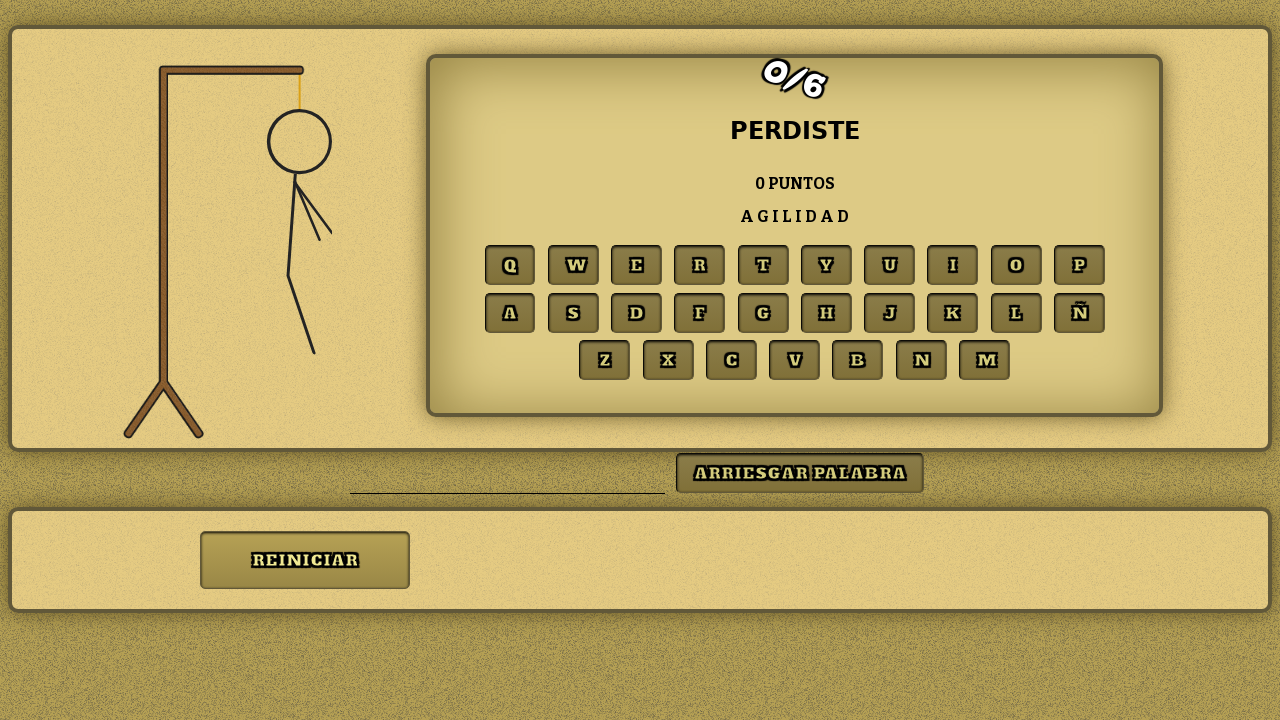

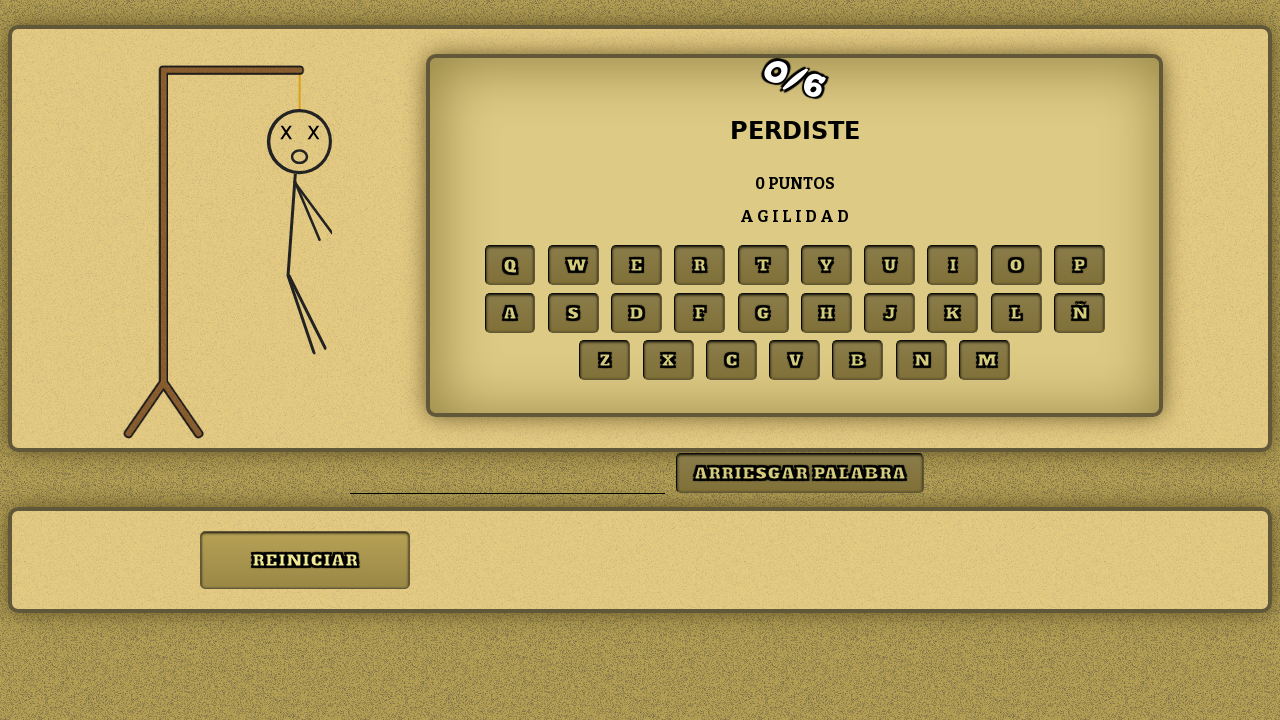